Tests drag and drop functionality on jQuery UI demo page by dragging an element from source to destination within an iframe

Starting URL: https://jqueryui.com/droppable/

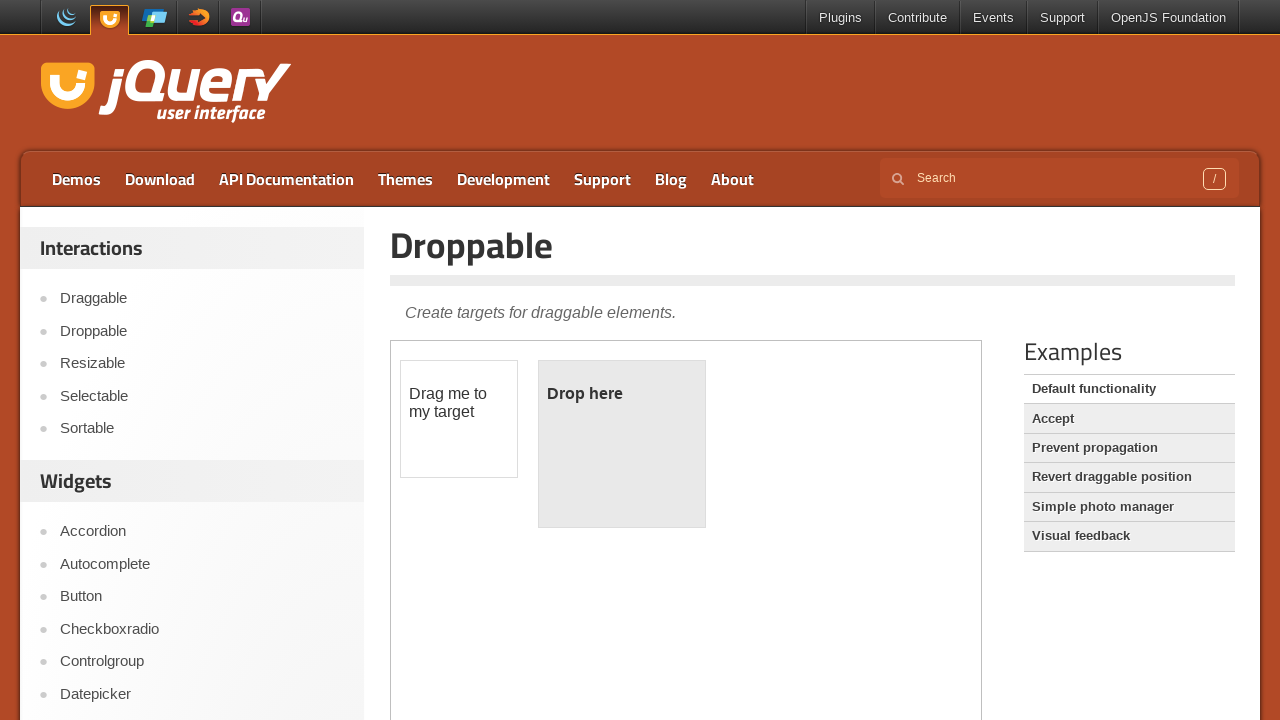

Retrieved all frames from the page
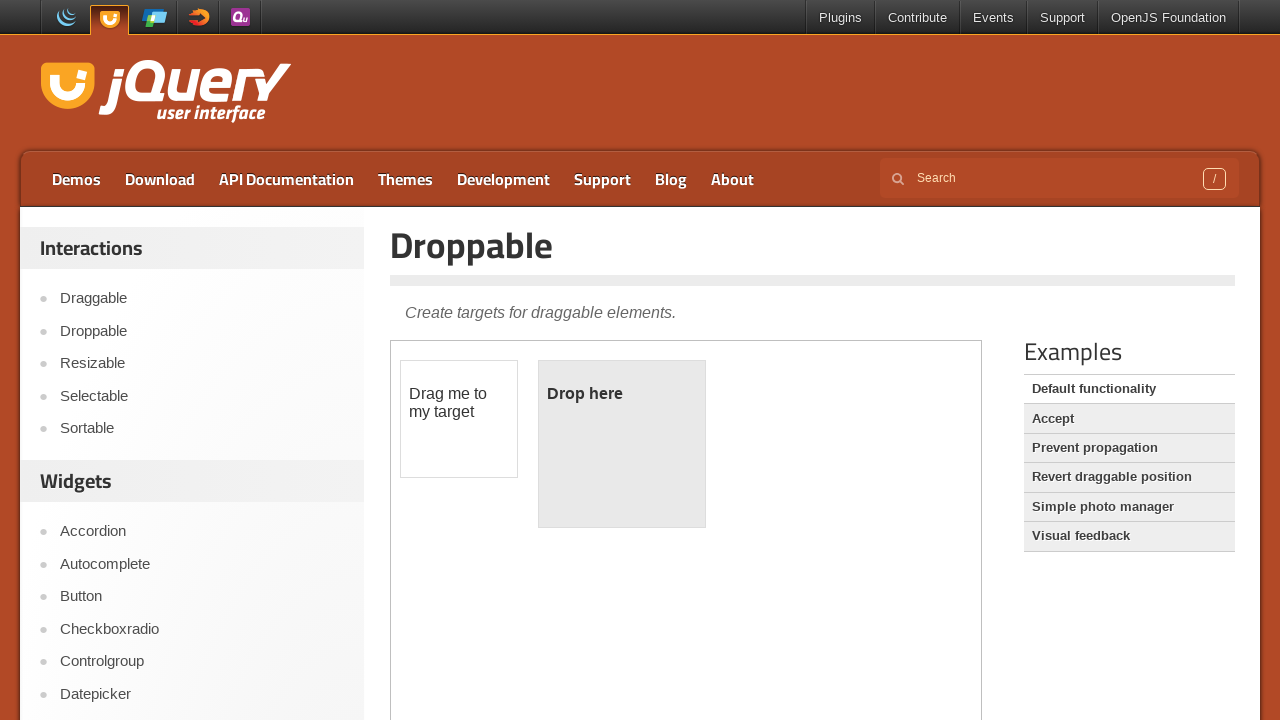

Located the first iframe on the page
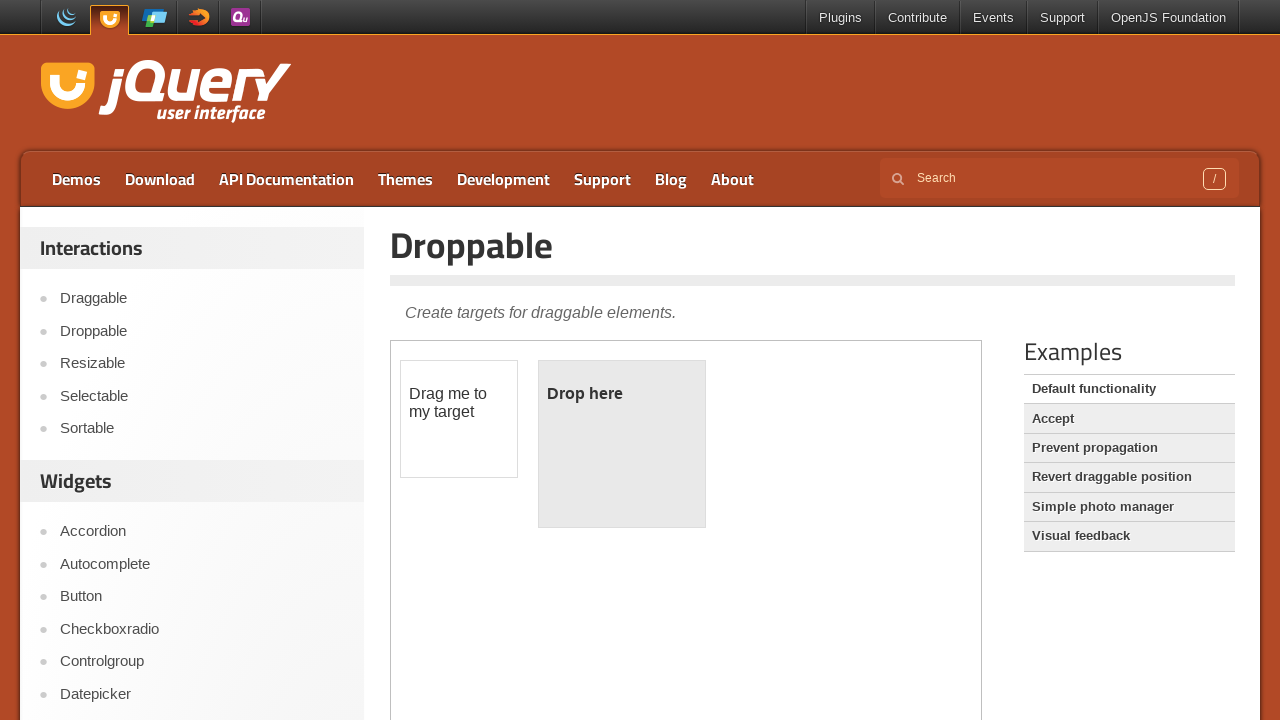

Located draggable and droppable elements within the iframe
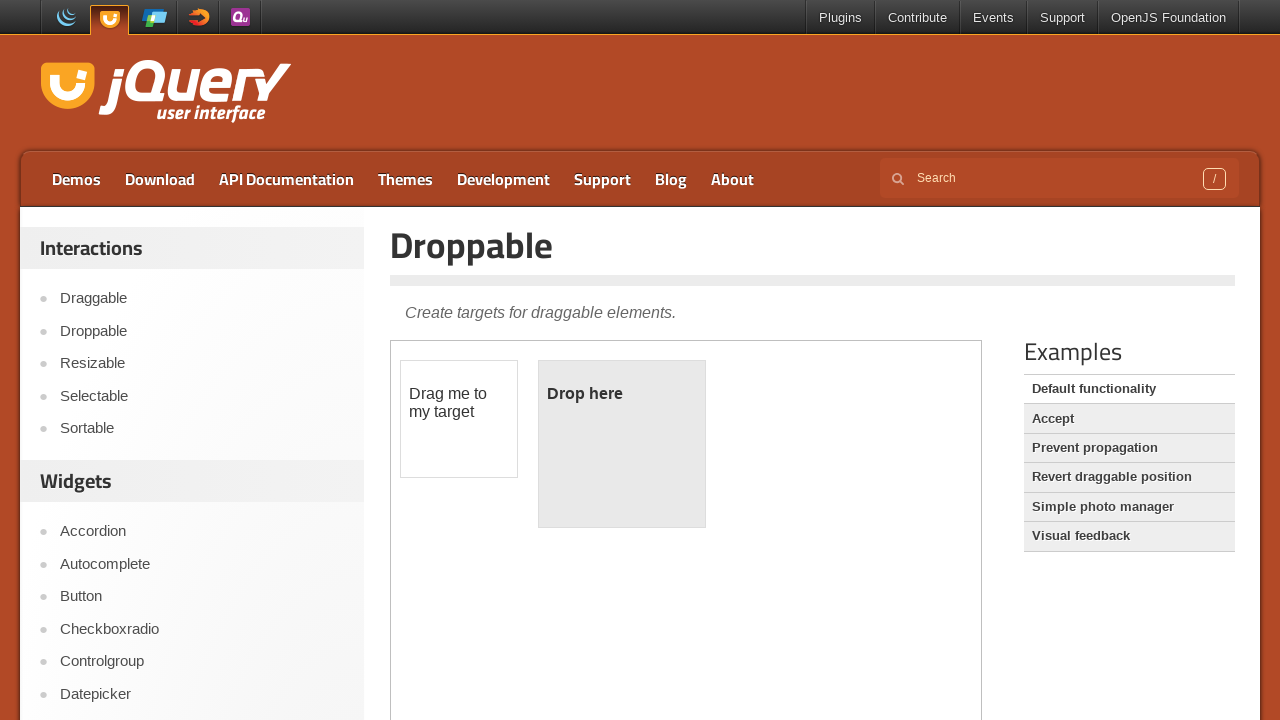

Dragged the draggable element to the droppable element at (622, 444)
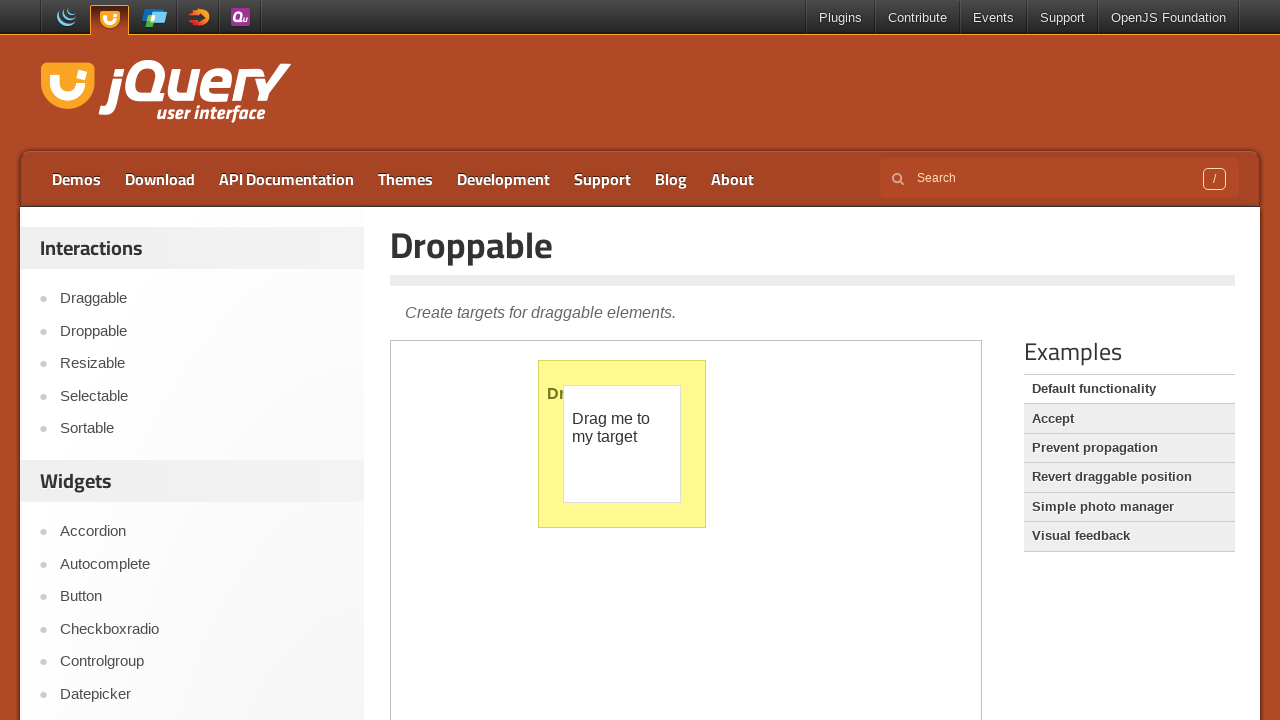

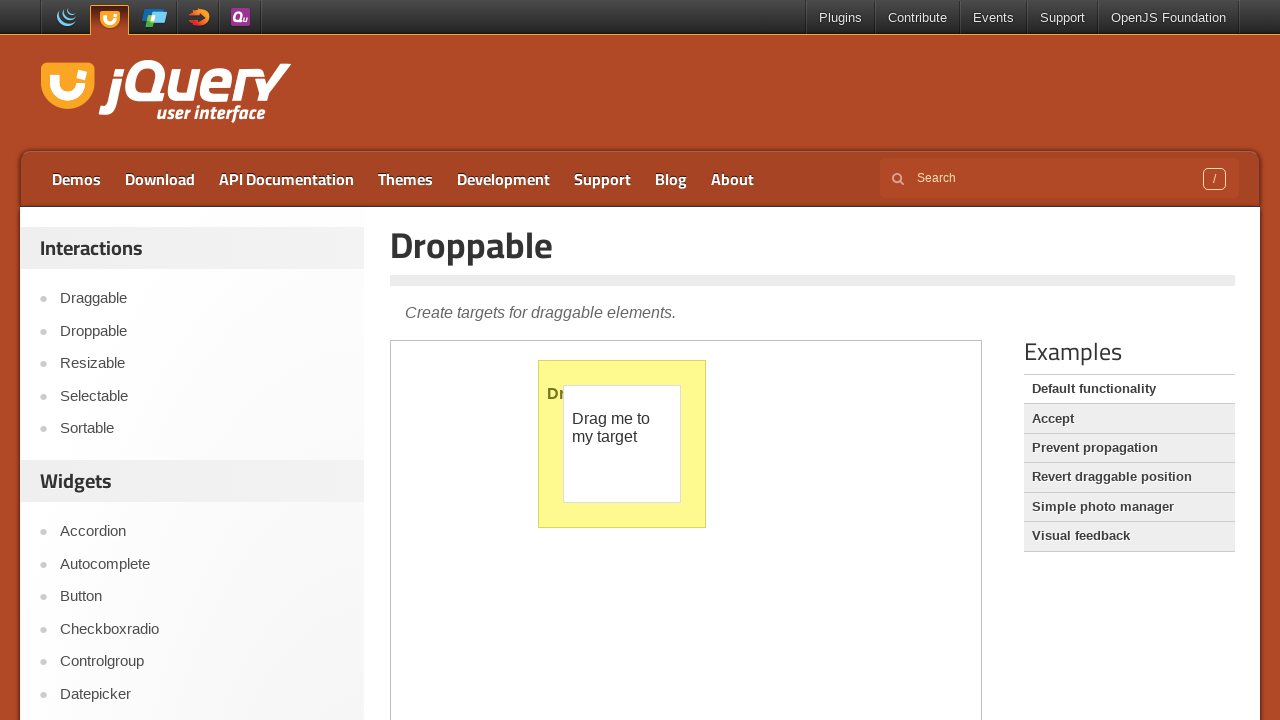